Tests browser back navigation after loading the Selenium website

Starting URL: https://www.selenium.dev/

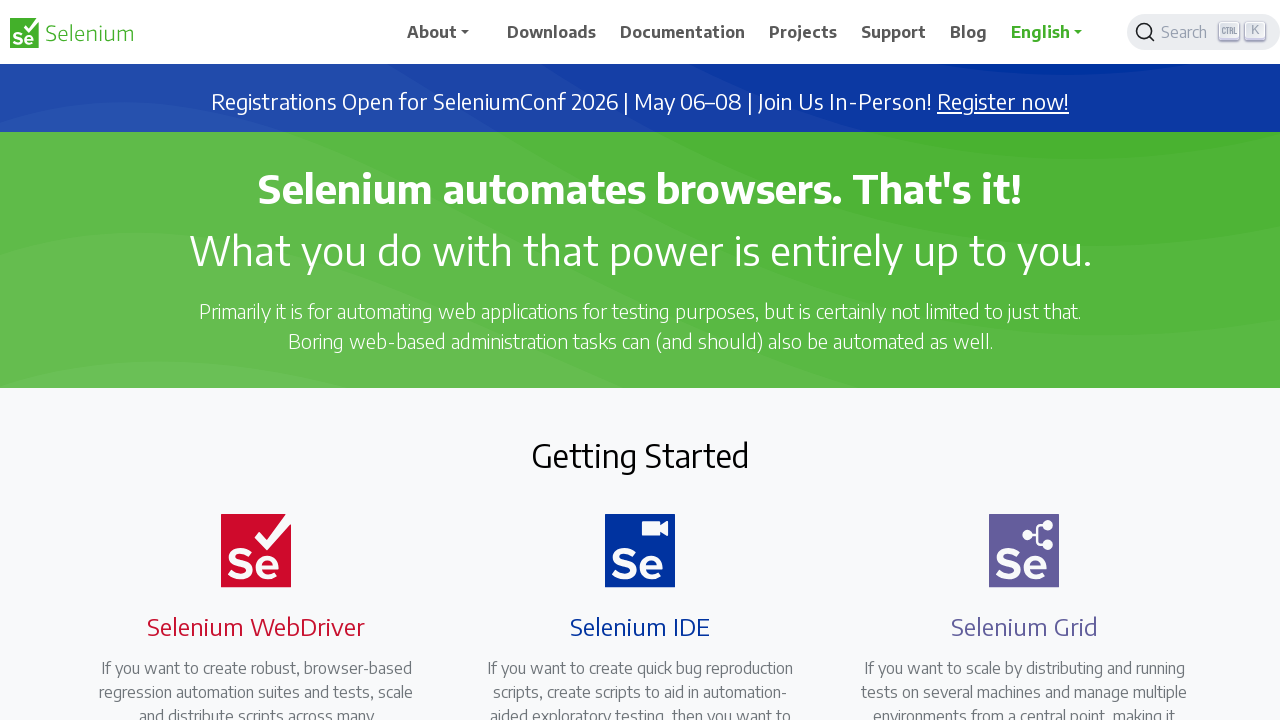

Navigated to Selenium website at https://www.selenium.dev/
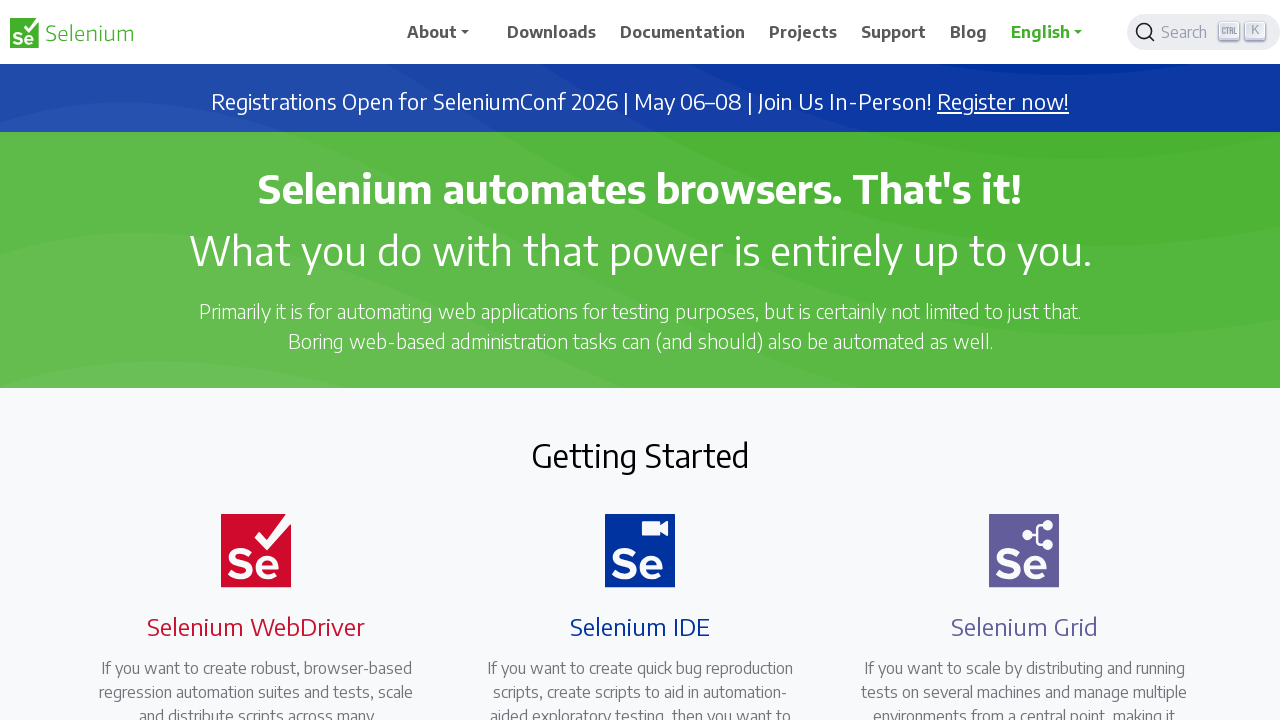

Navigated back in browser history
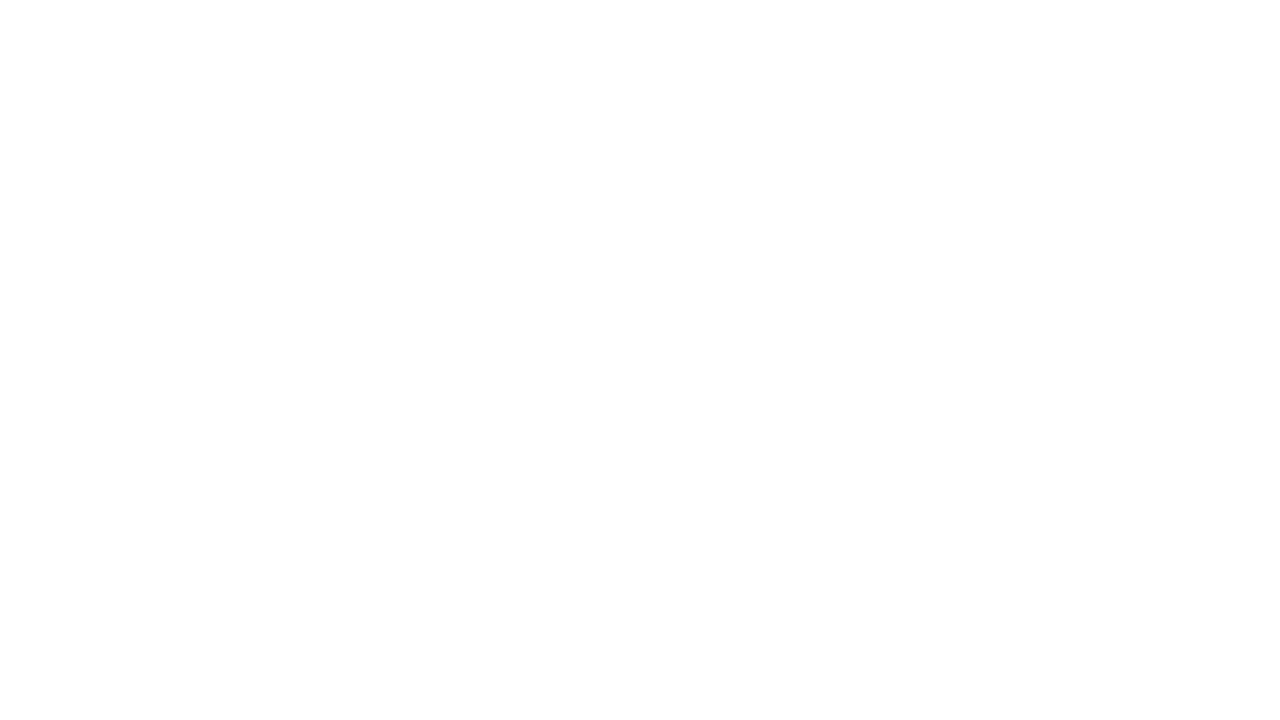

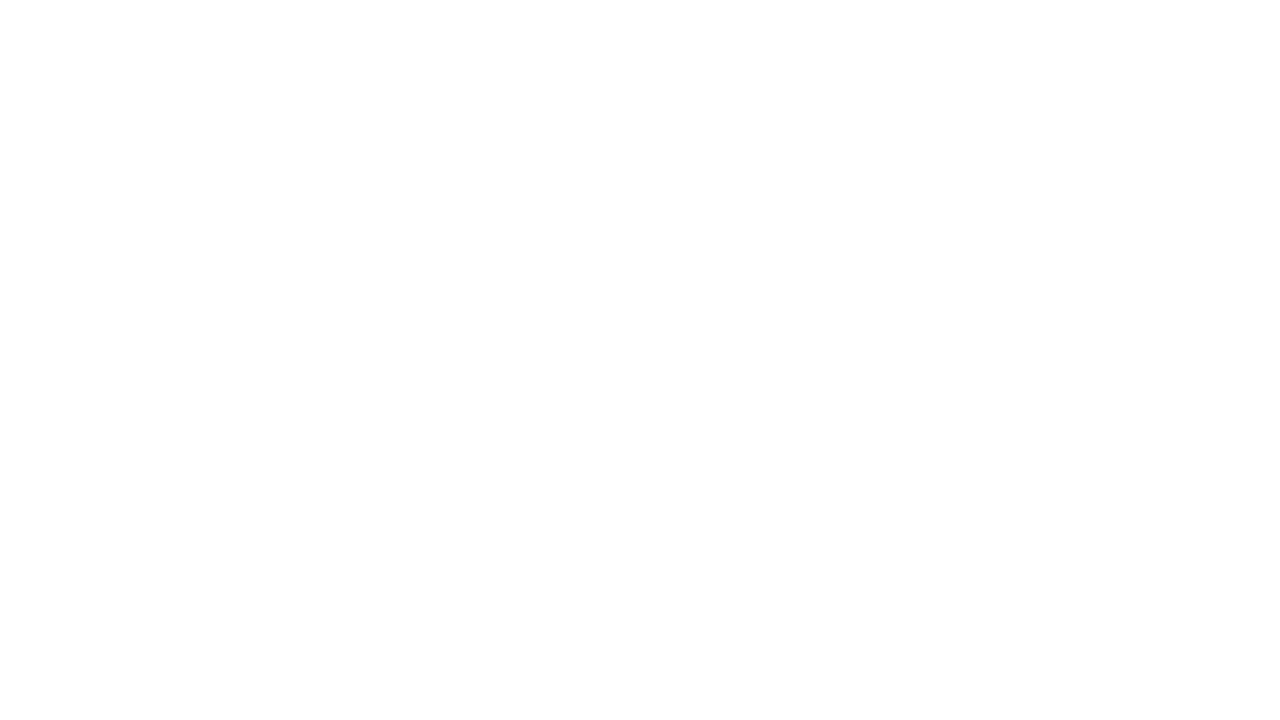